Tests that multiple color options can be selected in the autocomplete field and verifies both selections appear

Starting URL: https://demoqa.com/auto-complete

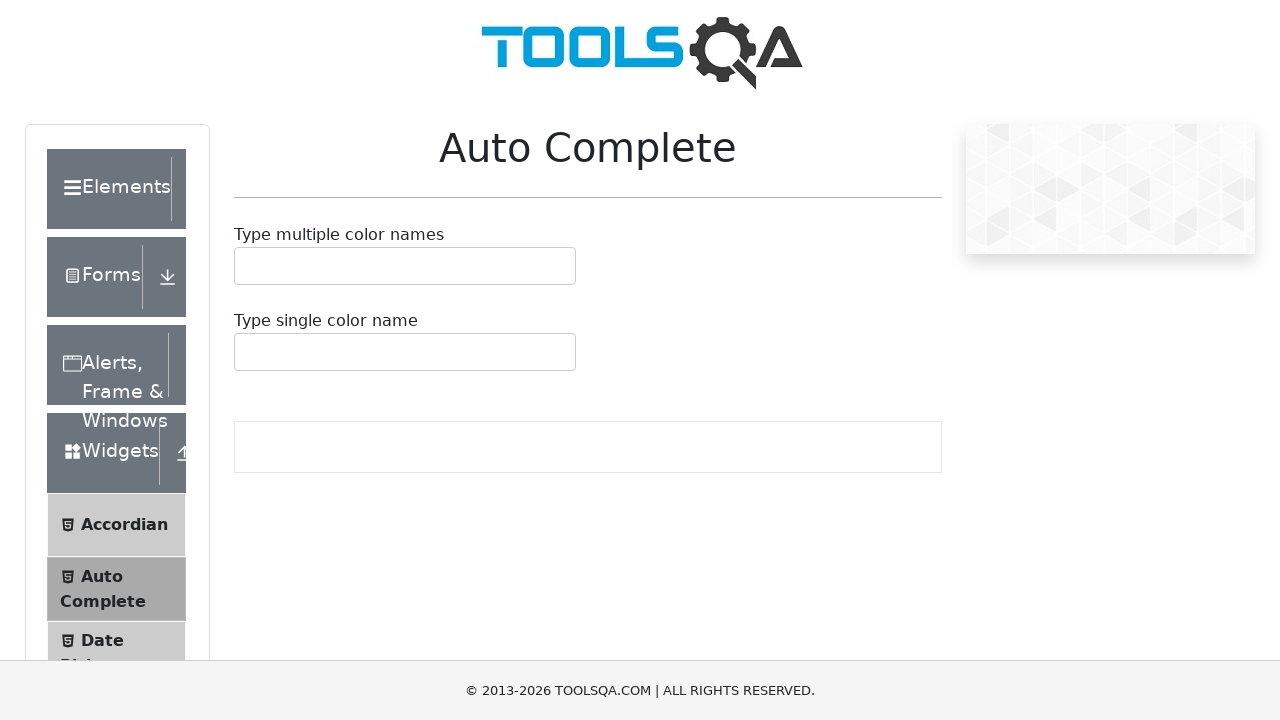

Filled autocomplete field with 'Red' on #autoCompleteMultipleInput
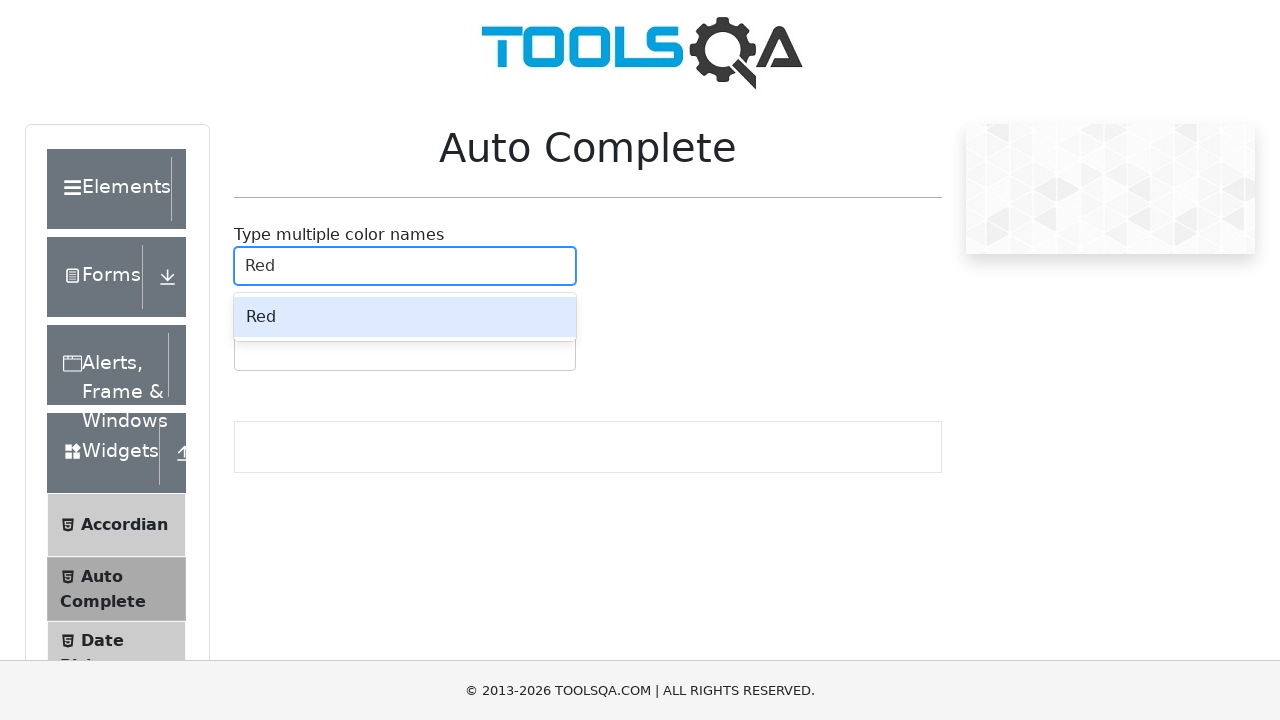

Autocomplete options appeared
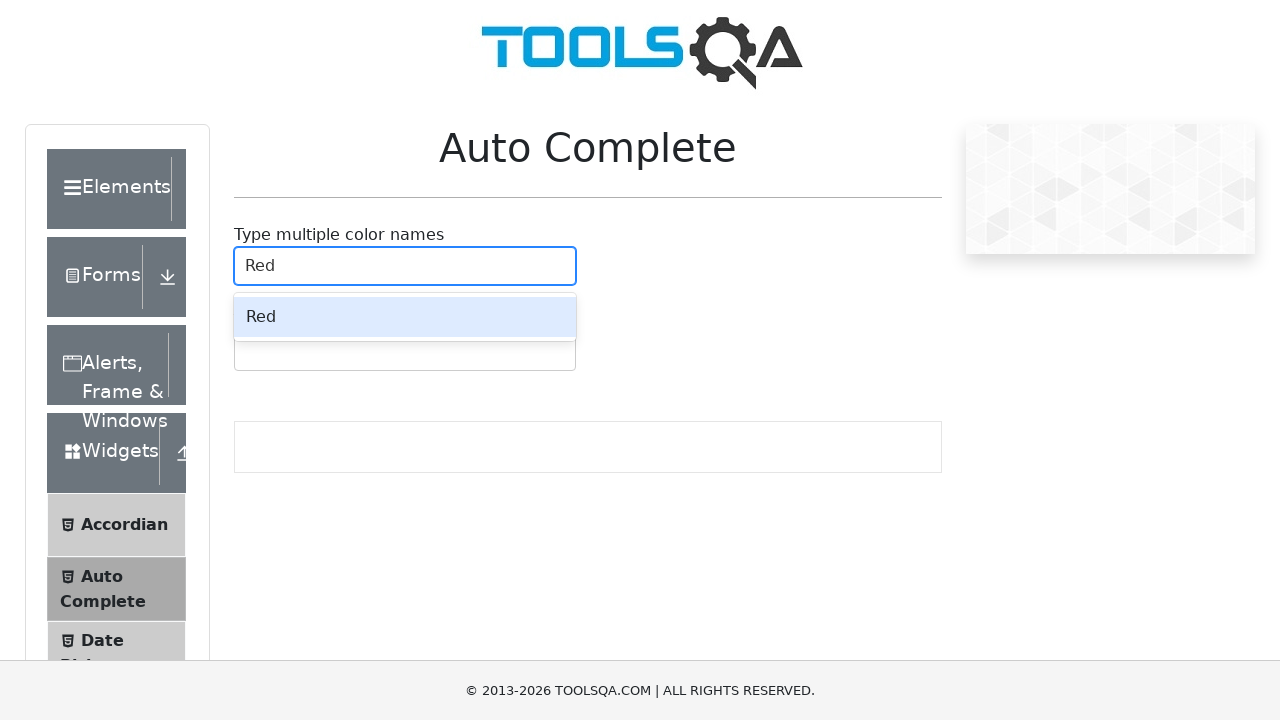

Selected 'Red' from autocomplete options at (405, 317) on .auto-complete__option >> text=Red
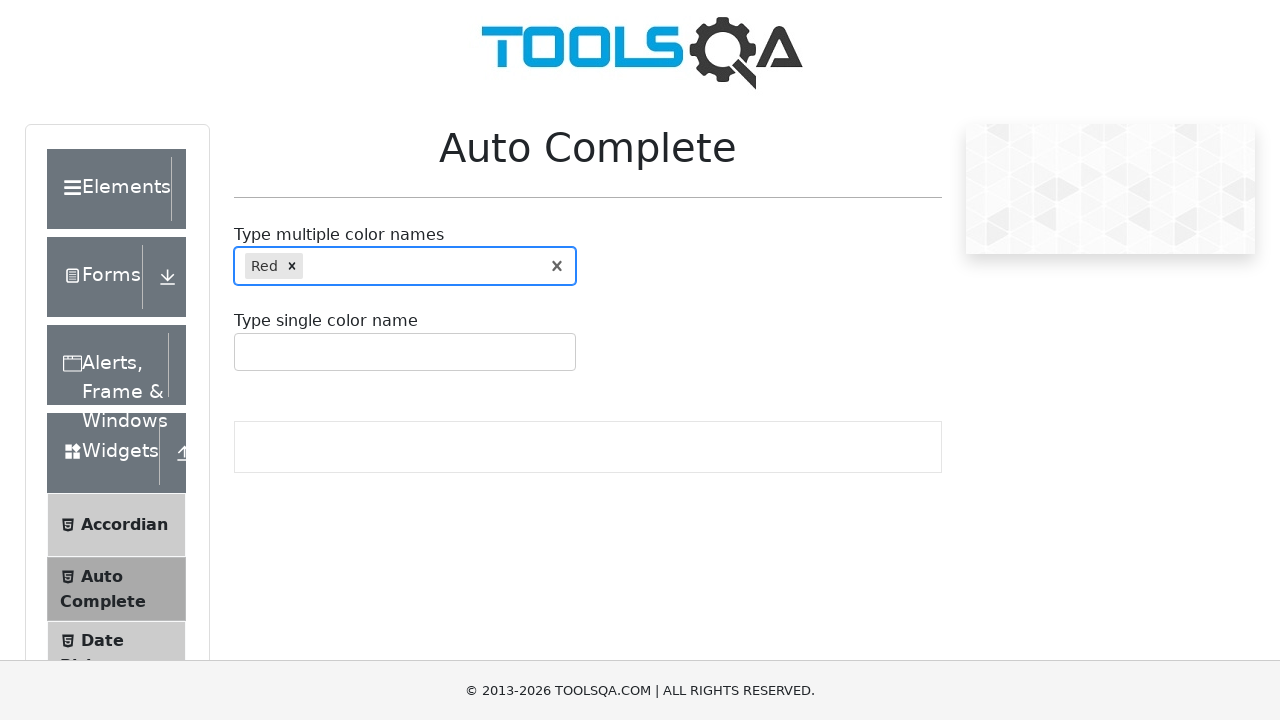

Filled autocomplete field with 'Green' on #autoCompleteMultipleInput
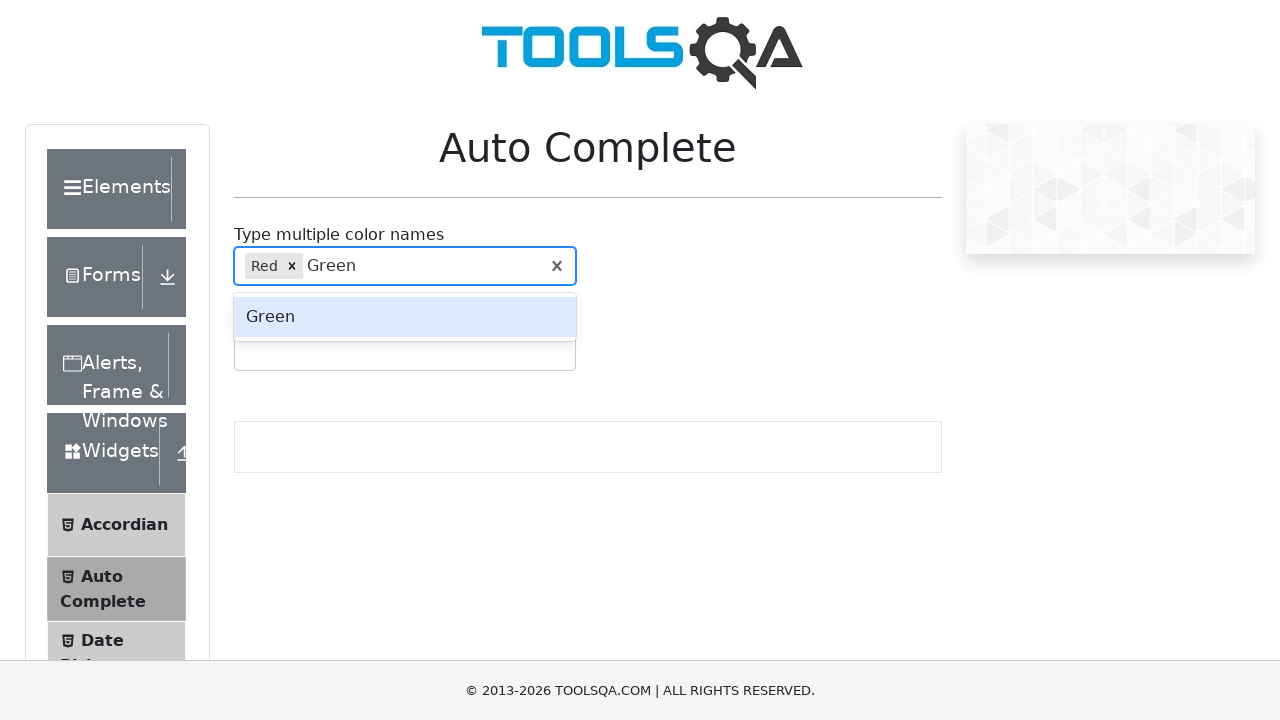

Autocomplete options appeared for 'Green'
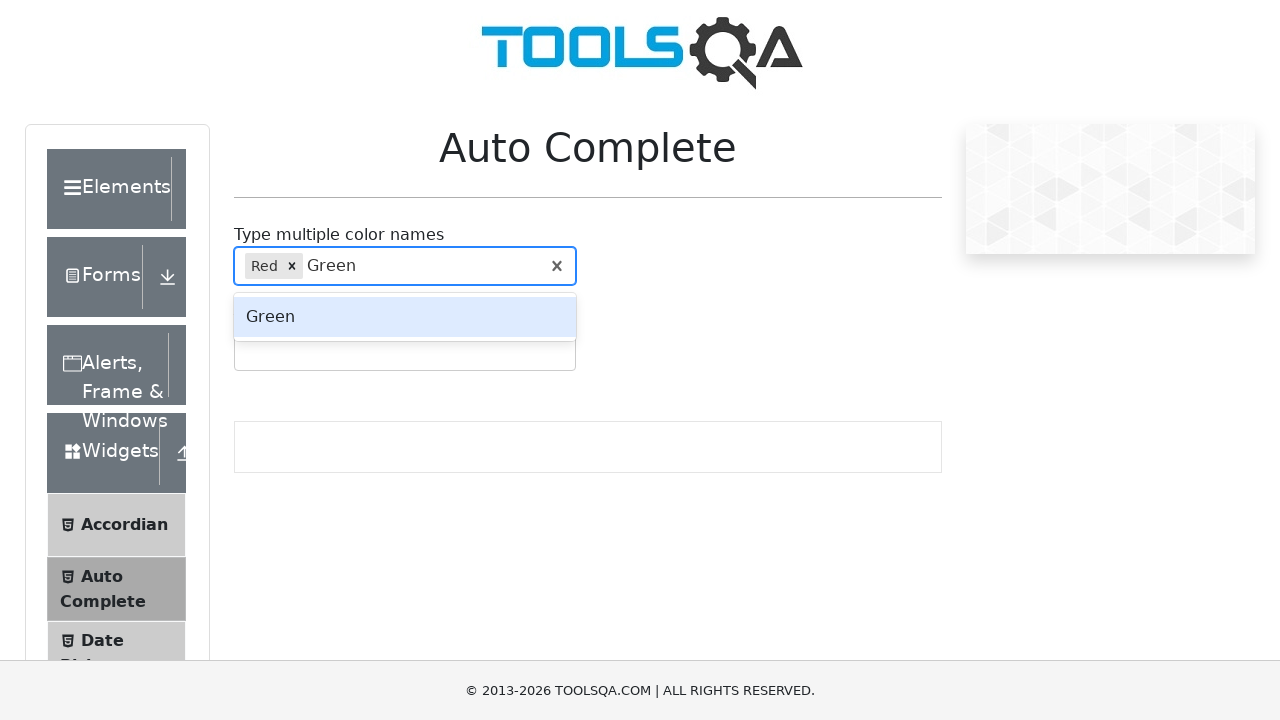

Selected 'Green' from autocomplete options at (405, 317) on .auto-complete__option >> text=Green
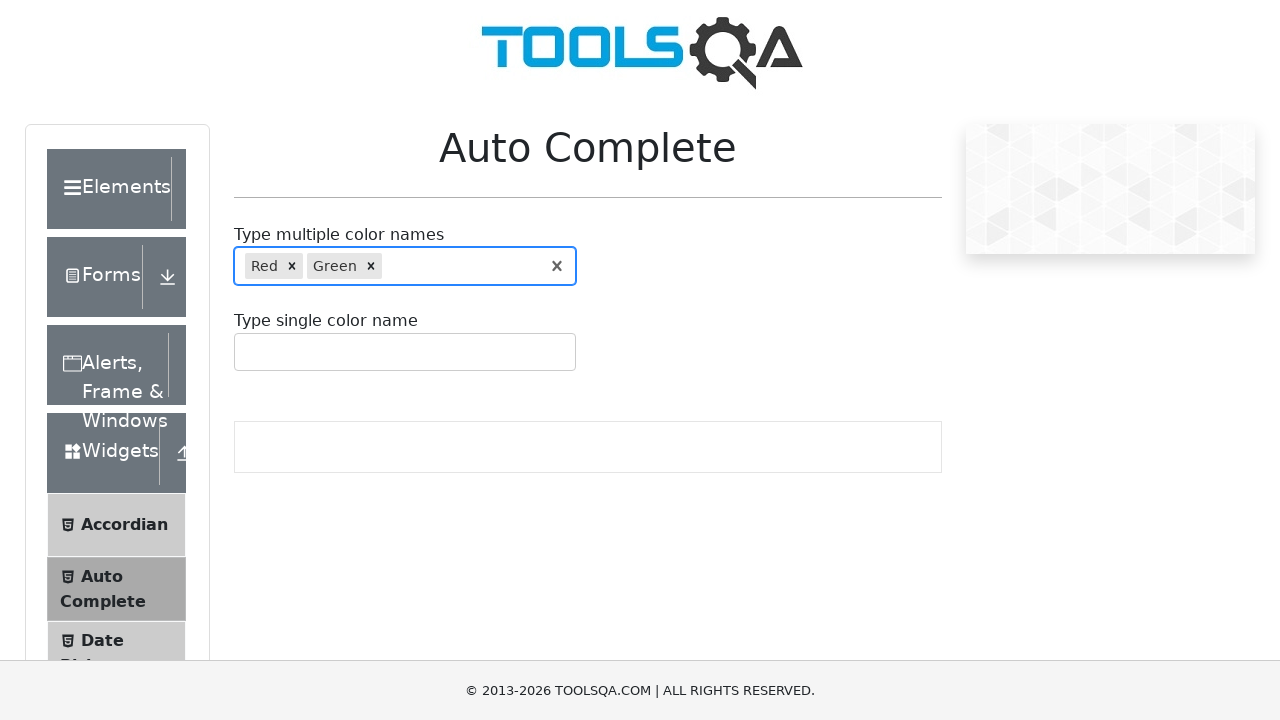

Retrieved all selected color labels
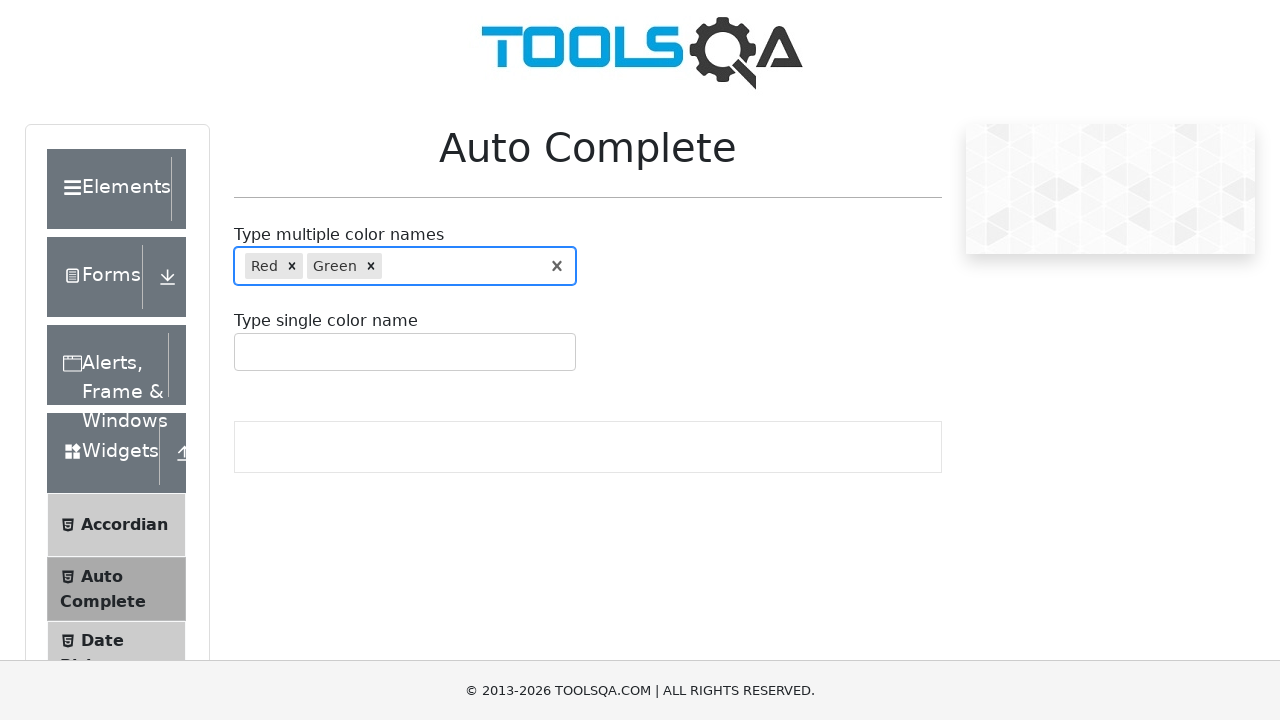

Extracted text from selected color labels
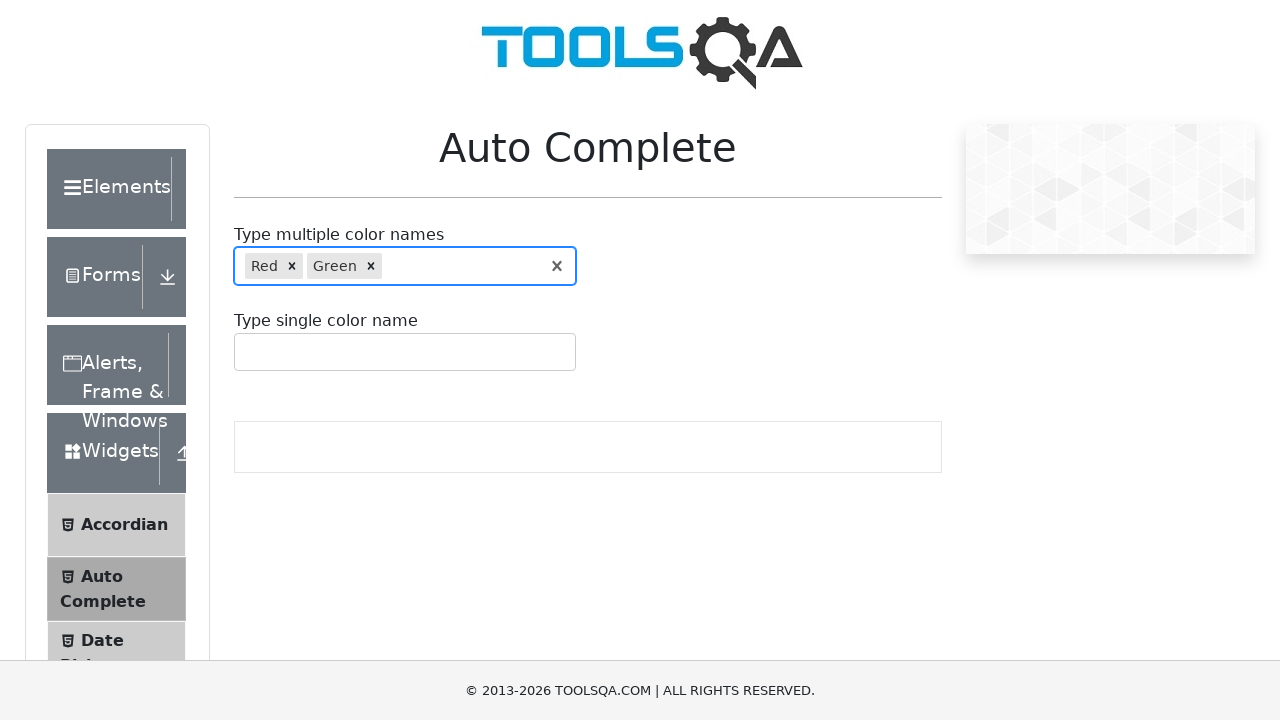

Verified both 'Red' and 'Green' colors are selected
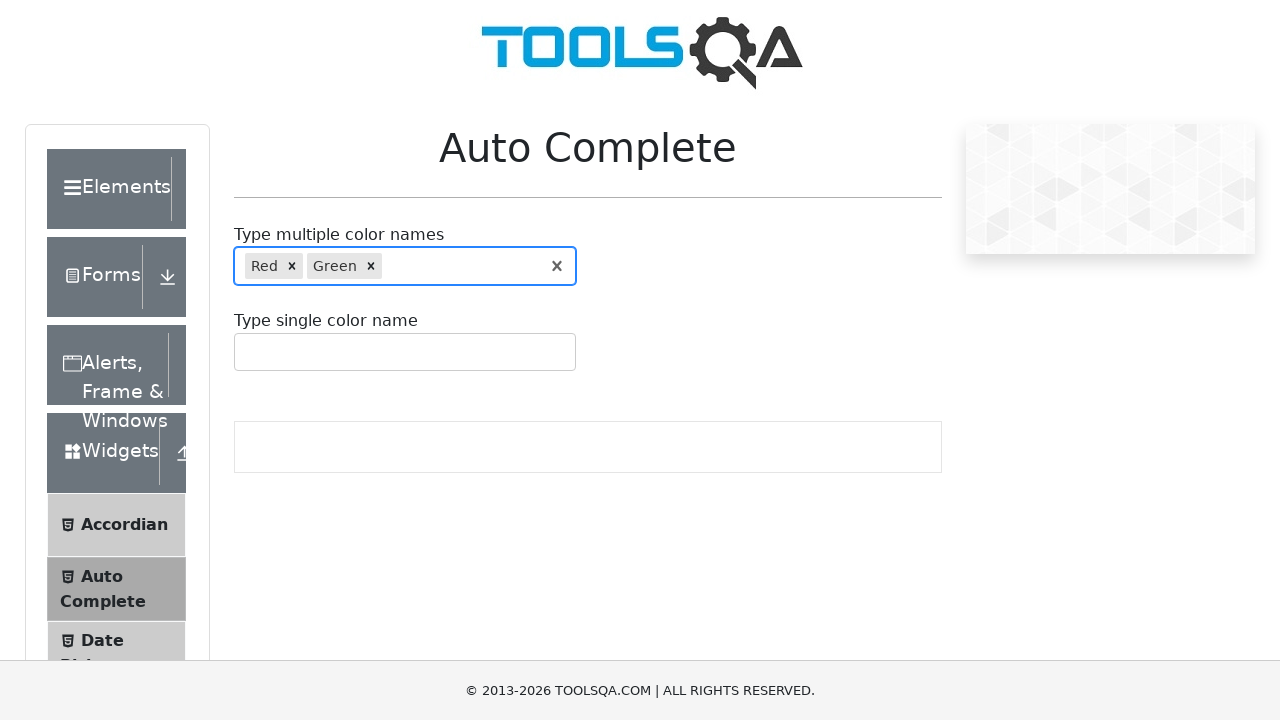

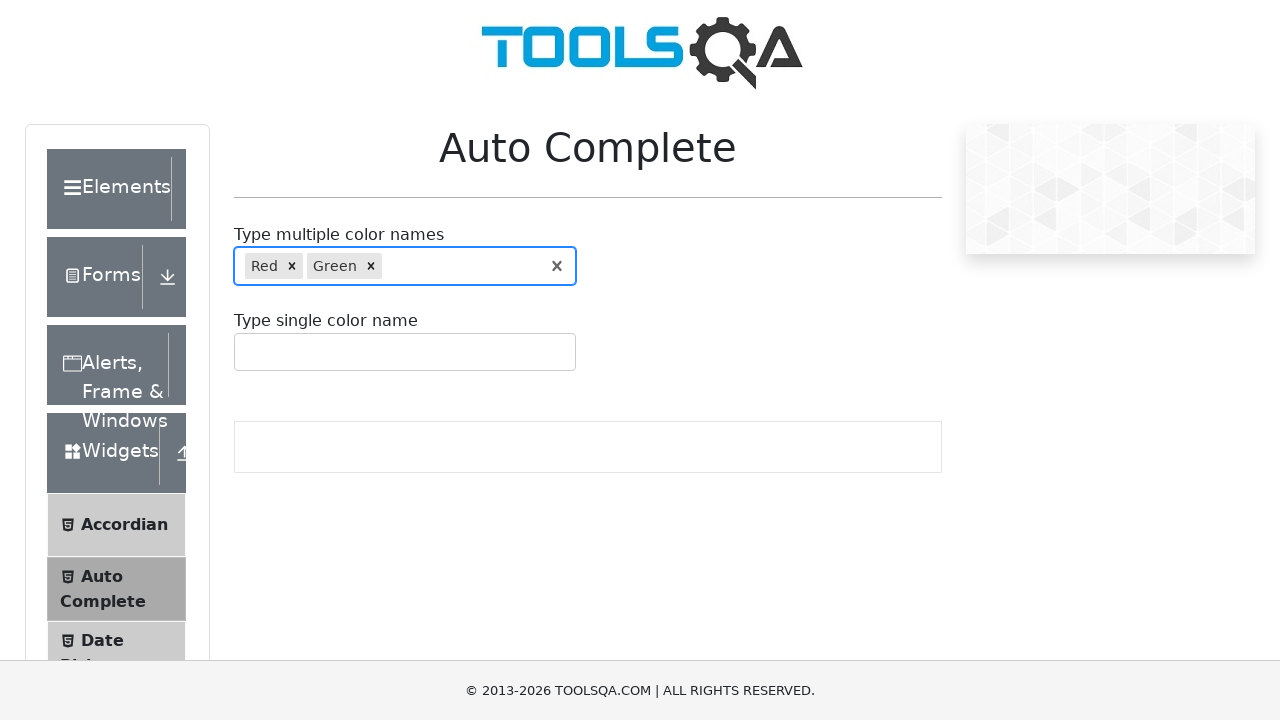